Tests registration form validation by submitting invalid phone numbers (wrong length and wrong starting digits) and verifying the phone validation error messages

Starting URL: https://alada.vn/tai-khoan/dang-ky.html

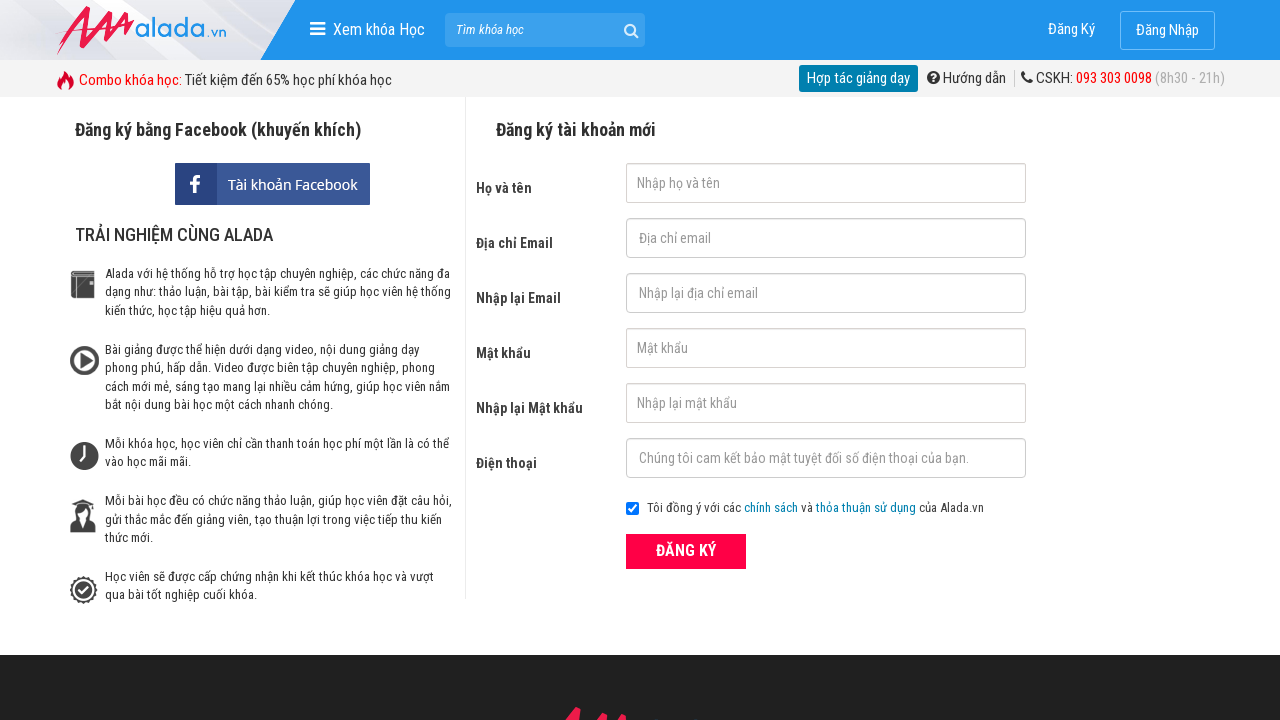

Filled first name field with 'Jake' on #txtFirstname
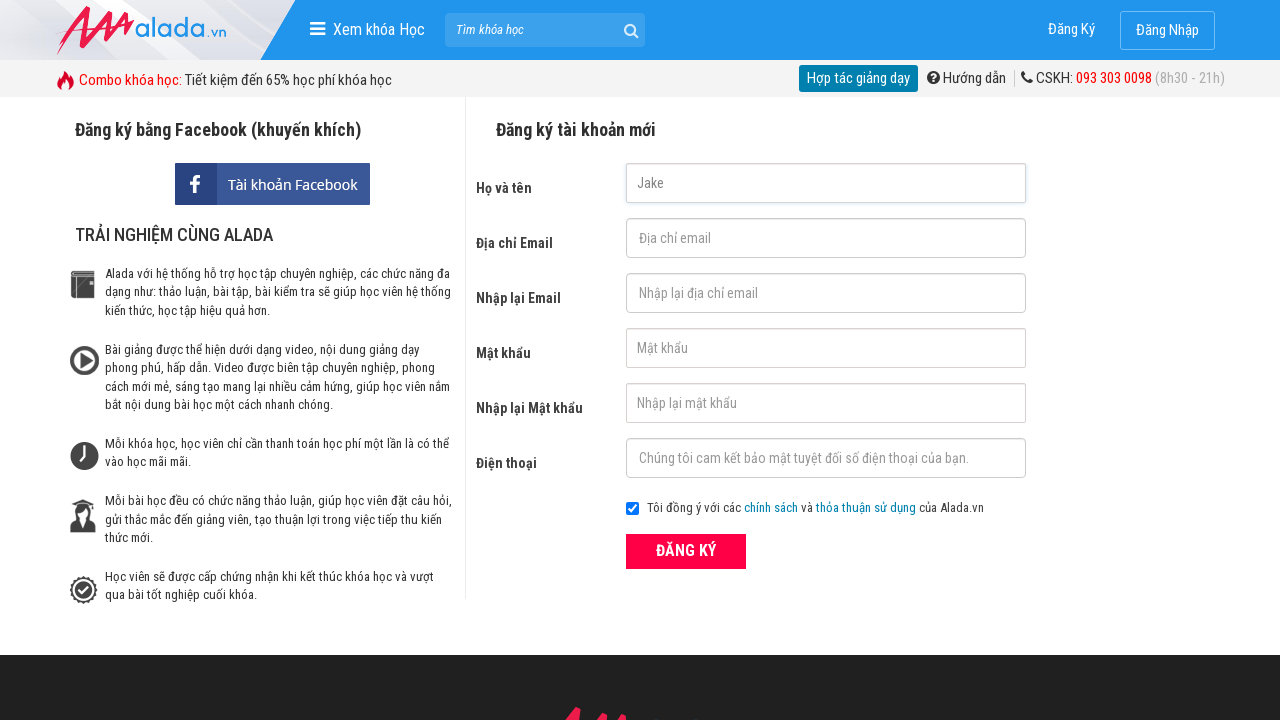

Filled email field with 'demouser2024@gmail.com' on #txtEmail
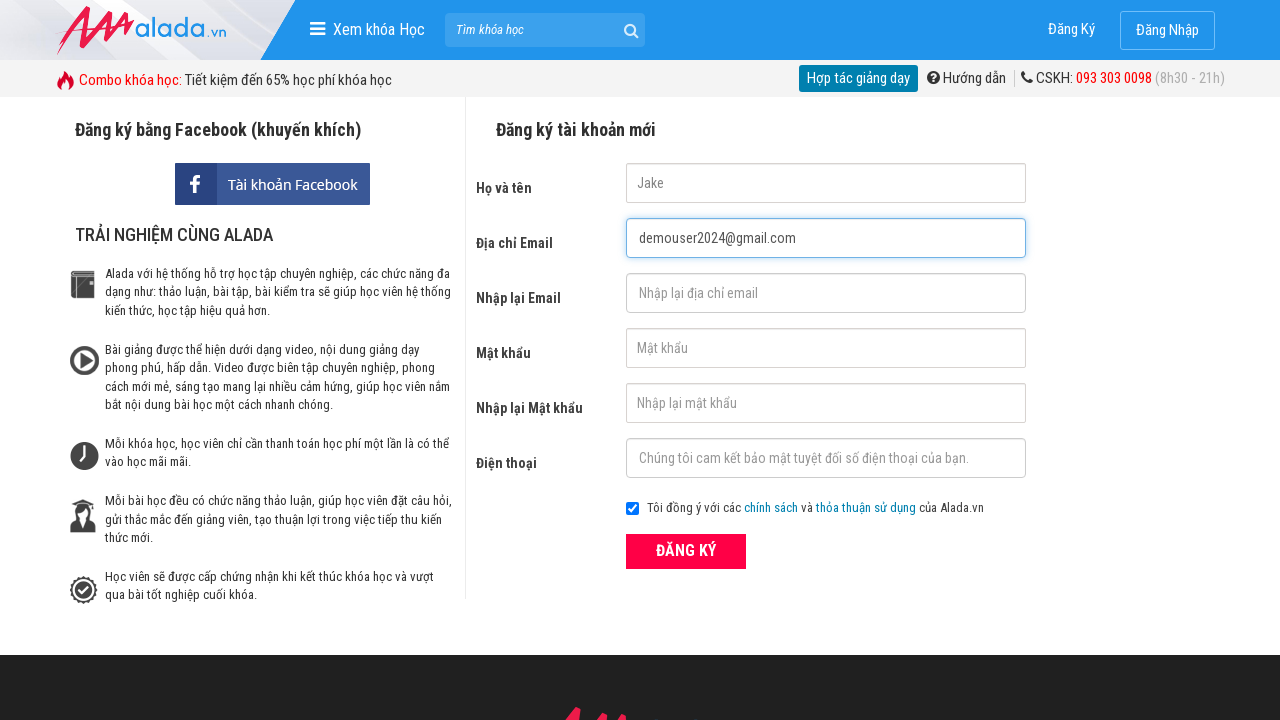

Filled confirm email field with 'demouser2024@gmail.com' on #txtCEmail
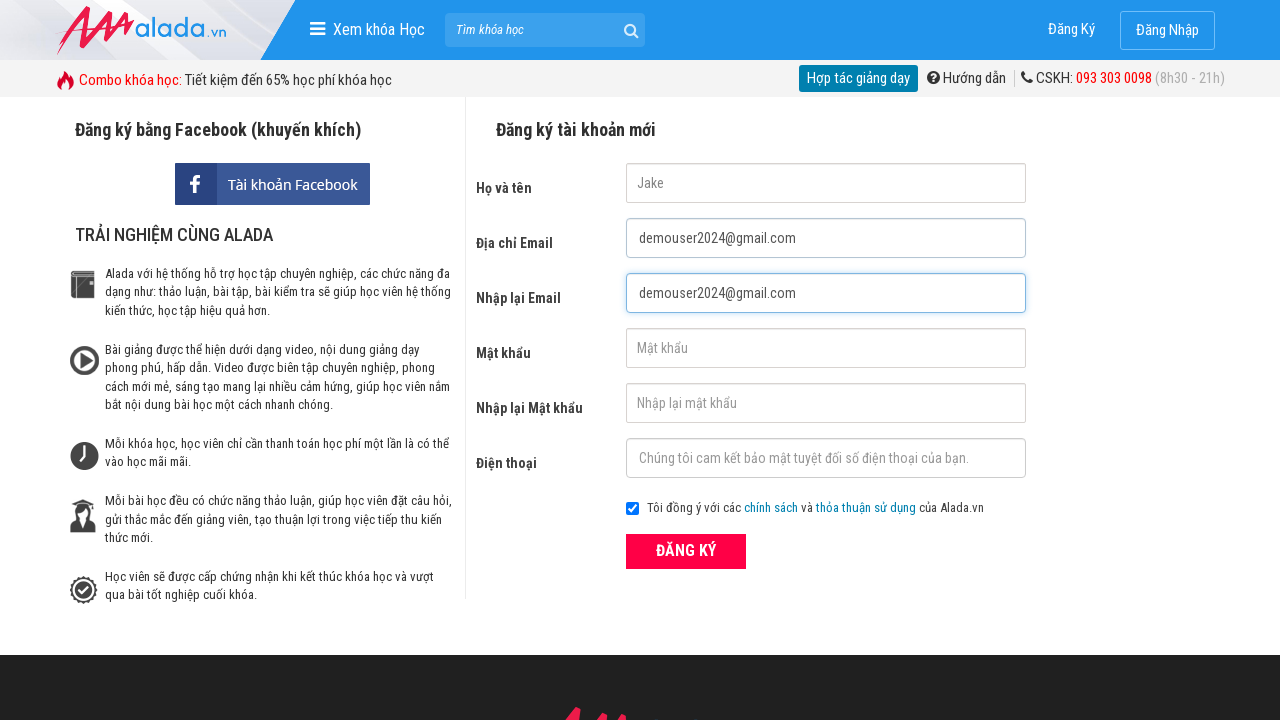

Filled password field with '123456' on #txtPassword
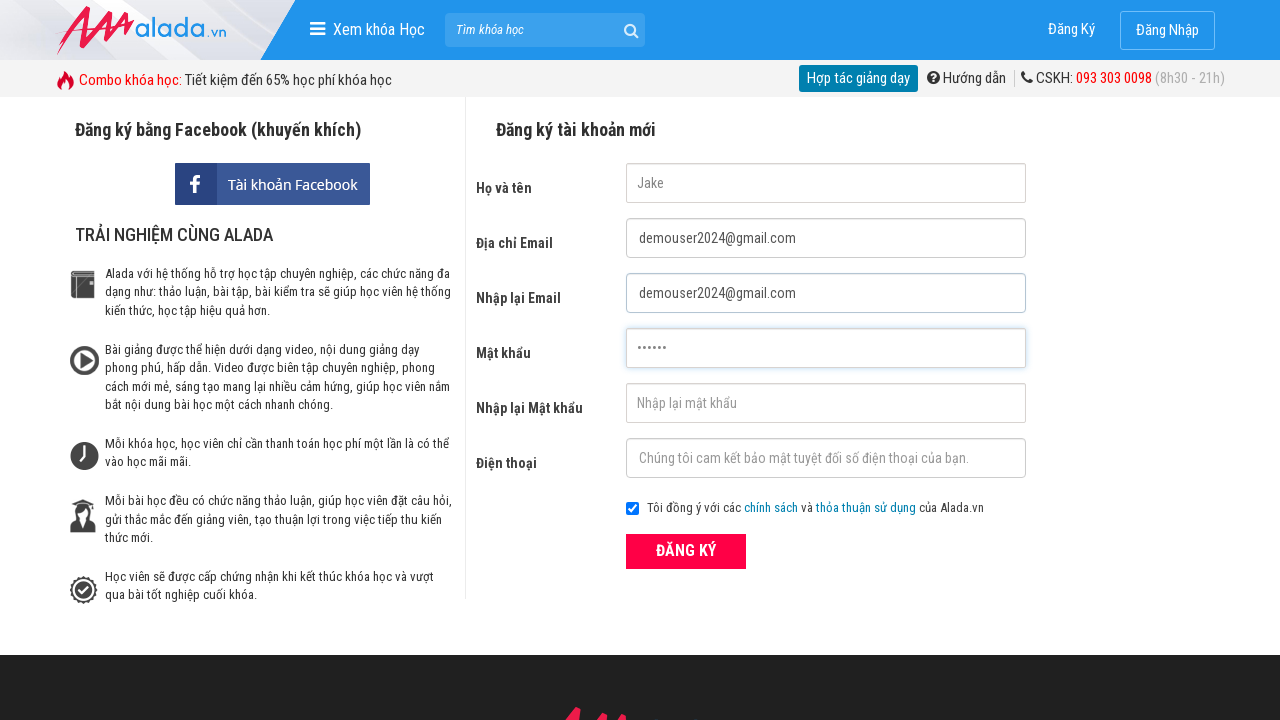

Filled confirm password field with '123456' on #txtCPassword
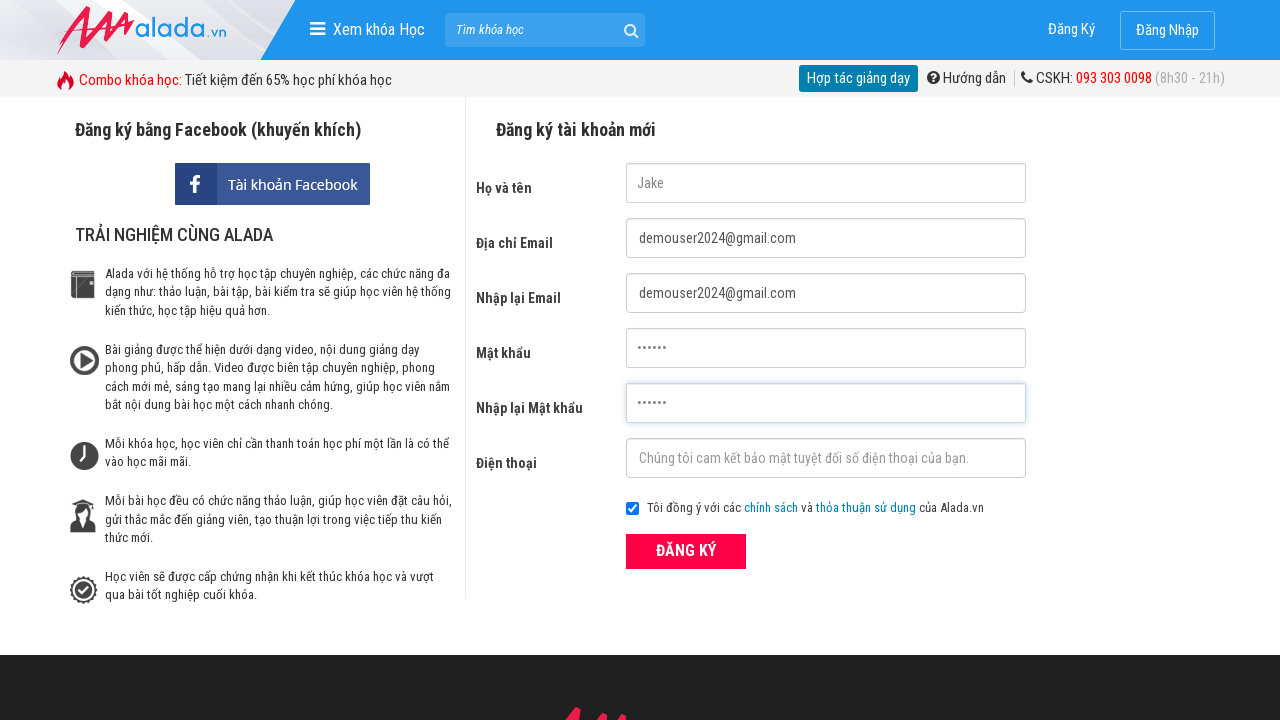

Filled phone field with invalid 9-digit number '038803161' on #txtPhone
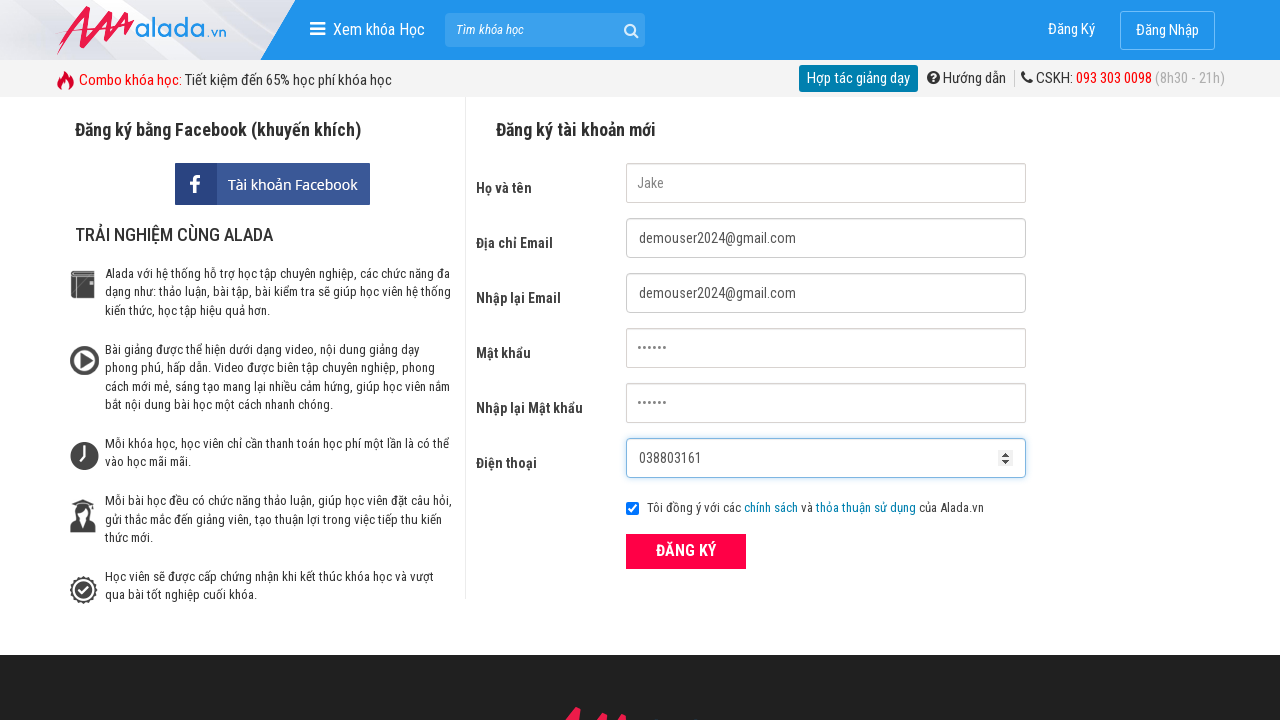

Clicked register button to submit form with invalid phone length at (686, 551) on xpath=//button[text()='ĐĂNG KÝ' and @type='submit']
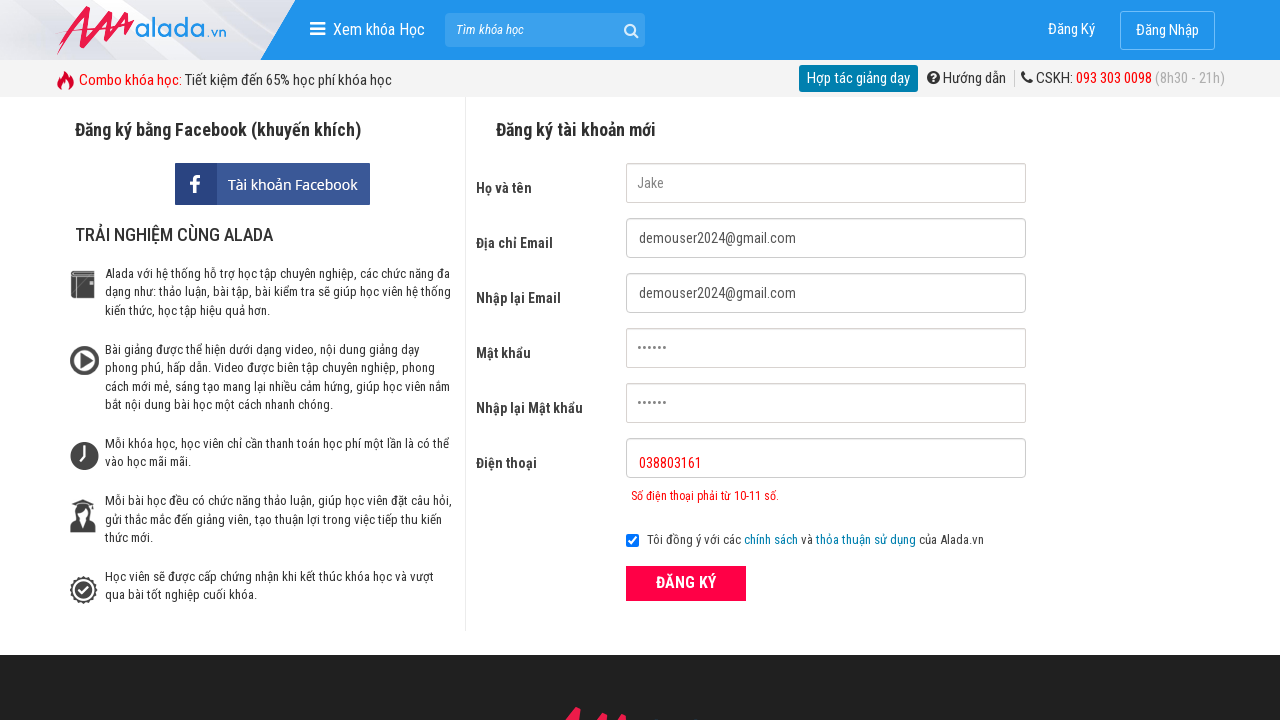

Verified phone validation error message displayed for wrong length
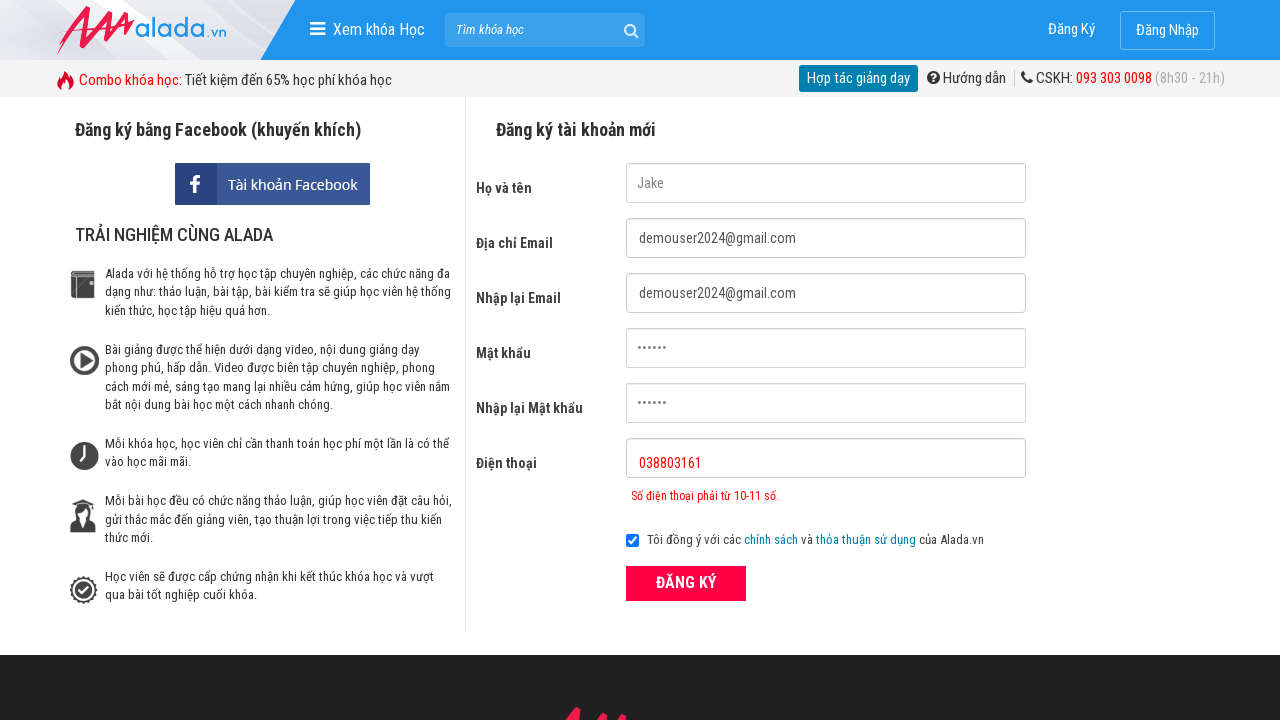

Cleared first name field on #txtFirstname
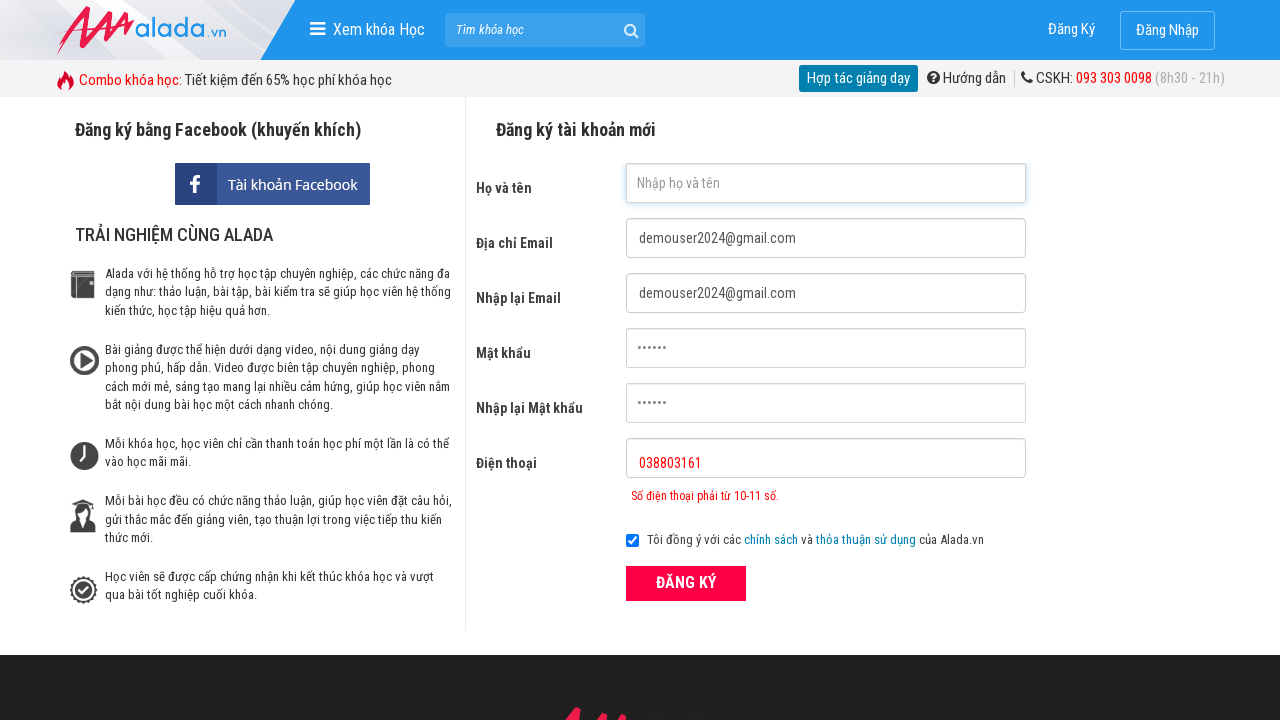

Cleared email field on #txtEmail
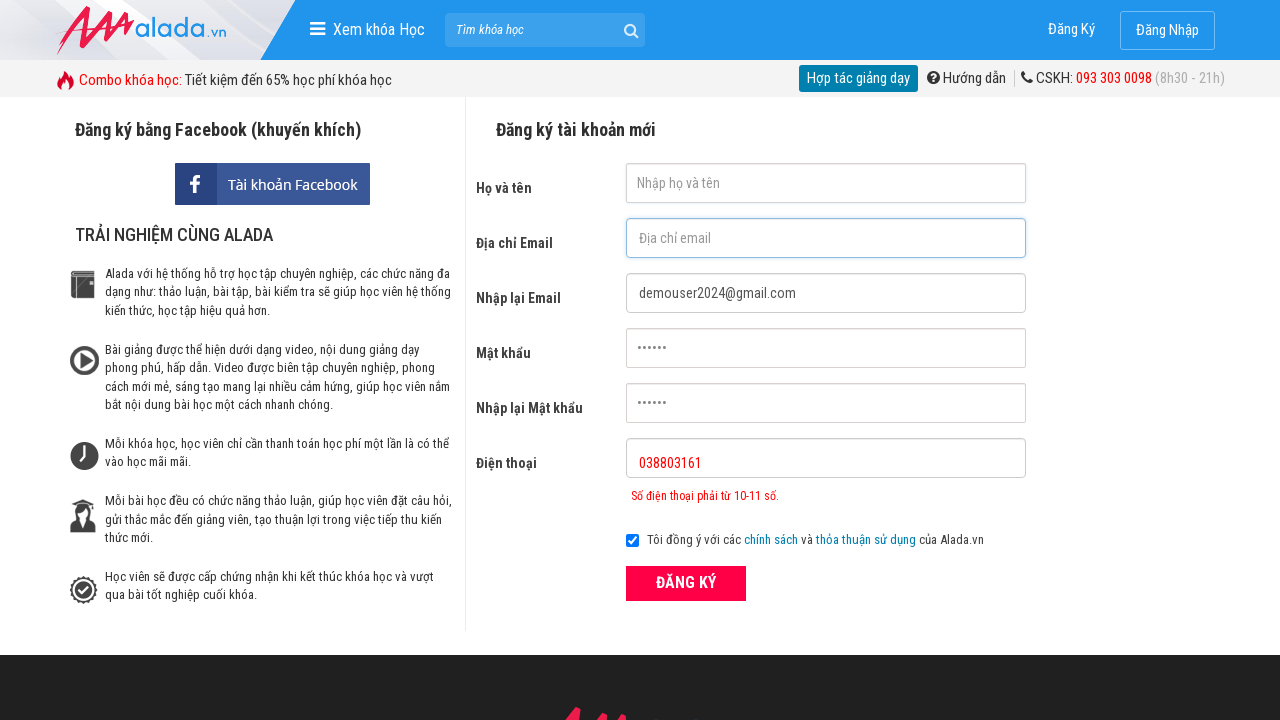

Cleared confirm email field on #txtCEmail
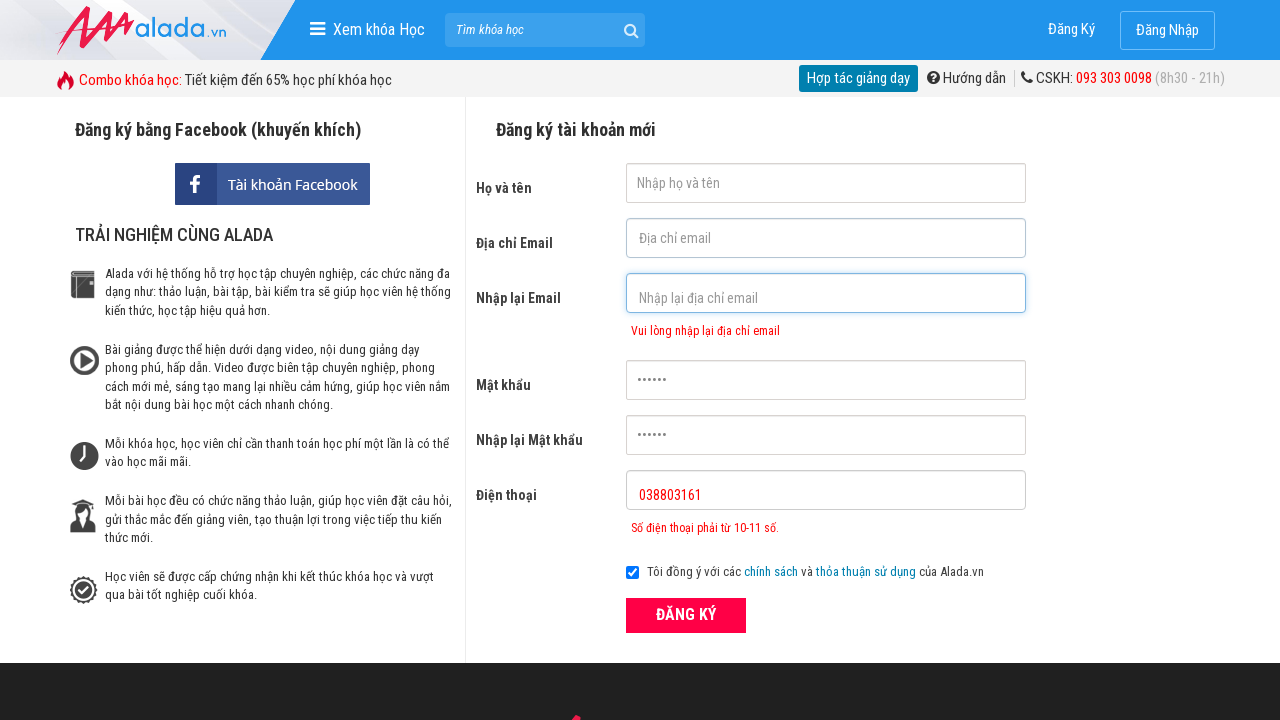

Cleared password field on #txtPassword
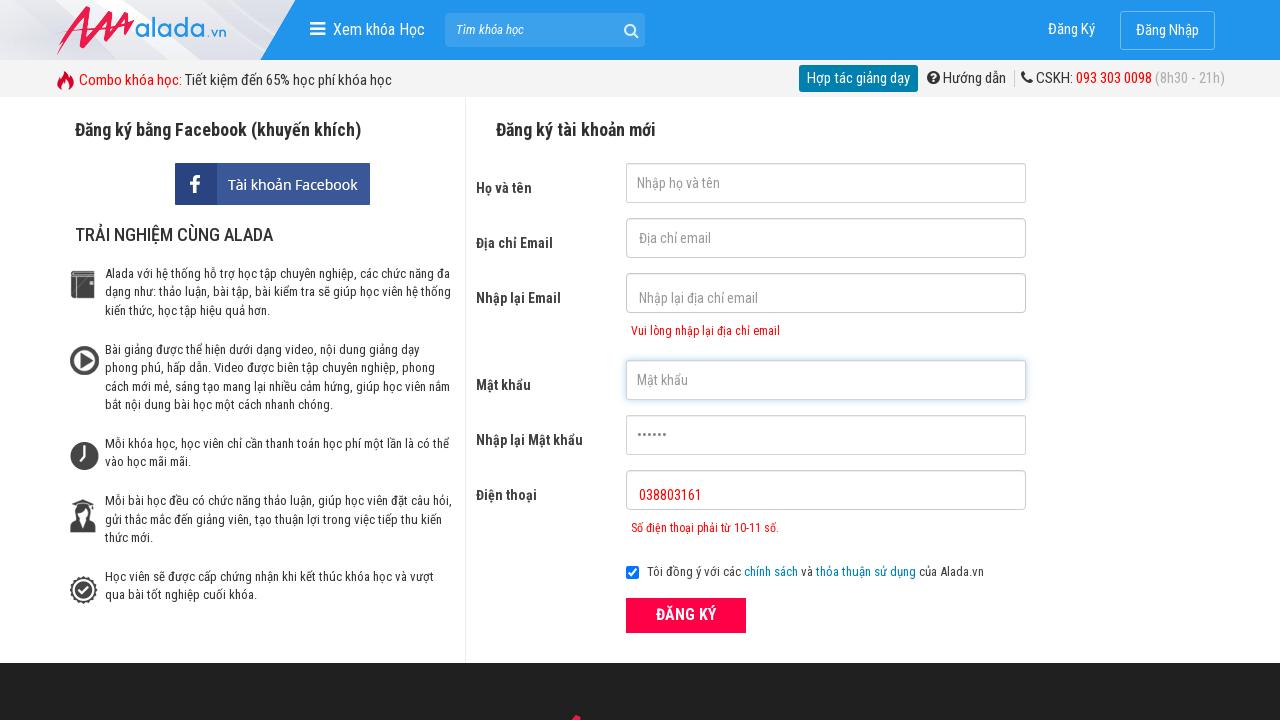

Cleared confirm password field on #txtCPassword
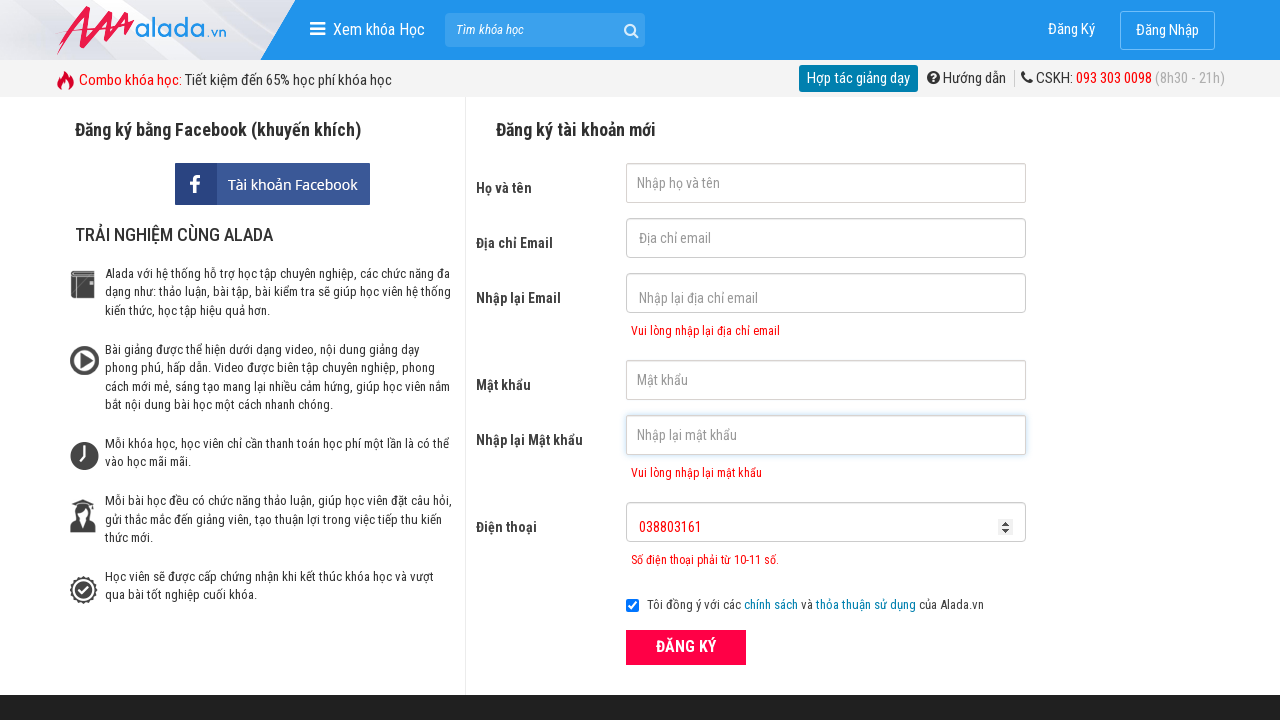

Cleared phone field on #txtPhone
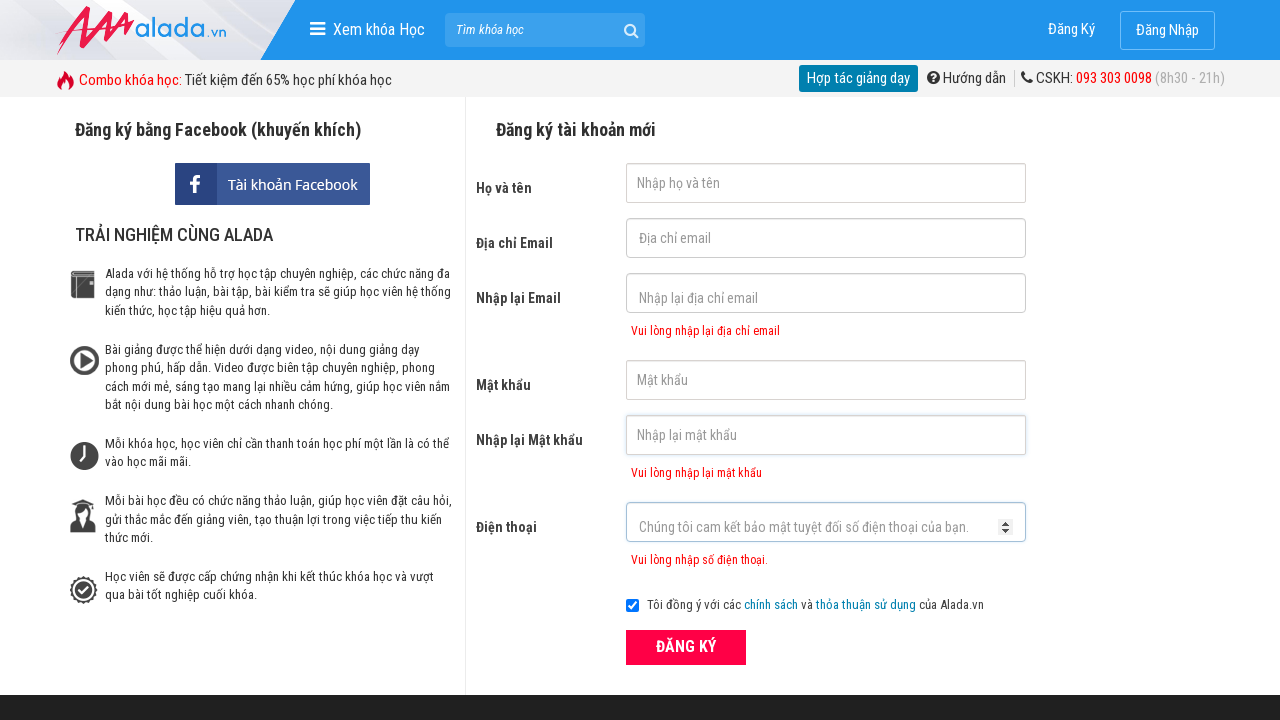

Filled first name field with 'Jake' for second test on #txtFirstname
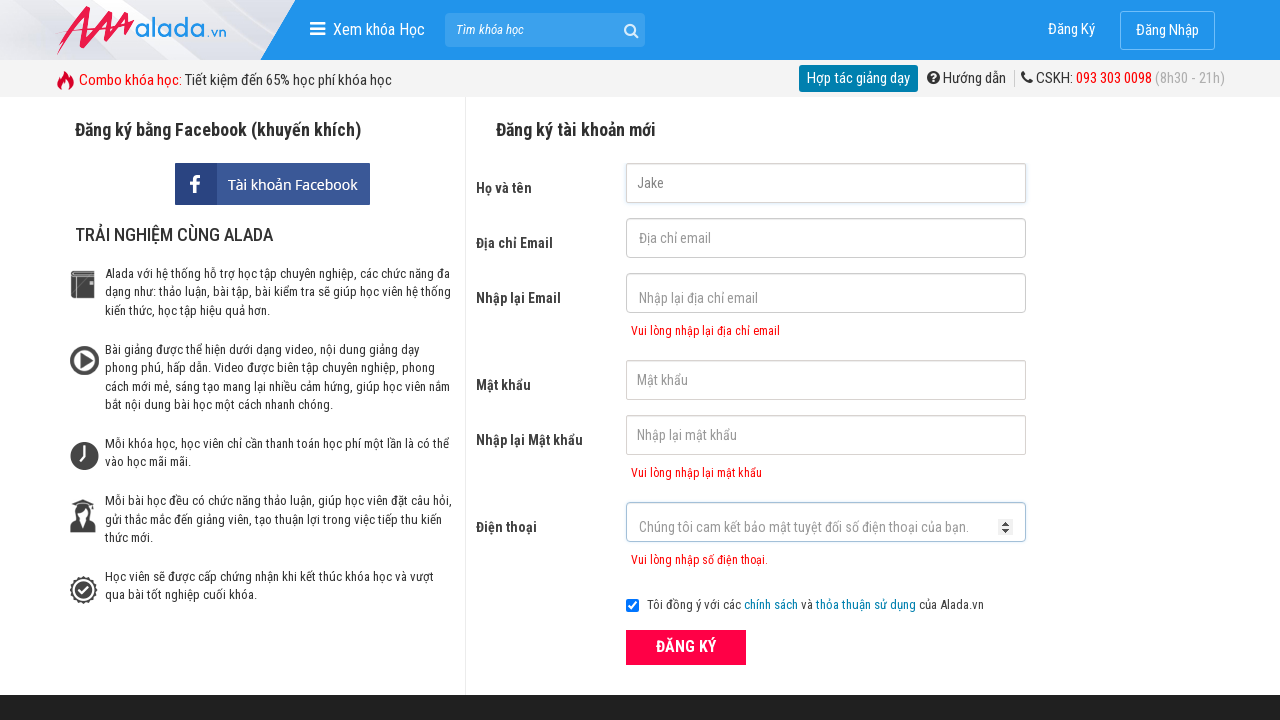

Filled email field with 'demouser2024@gmail.com' for second test on #txtEmail
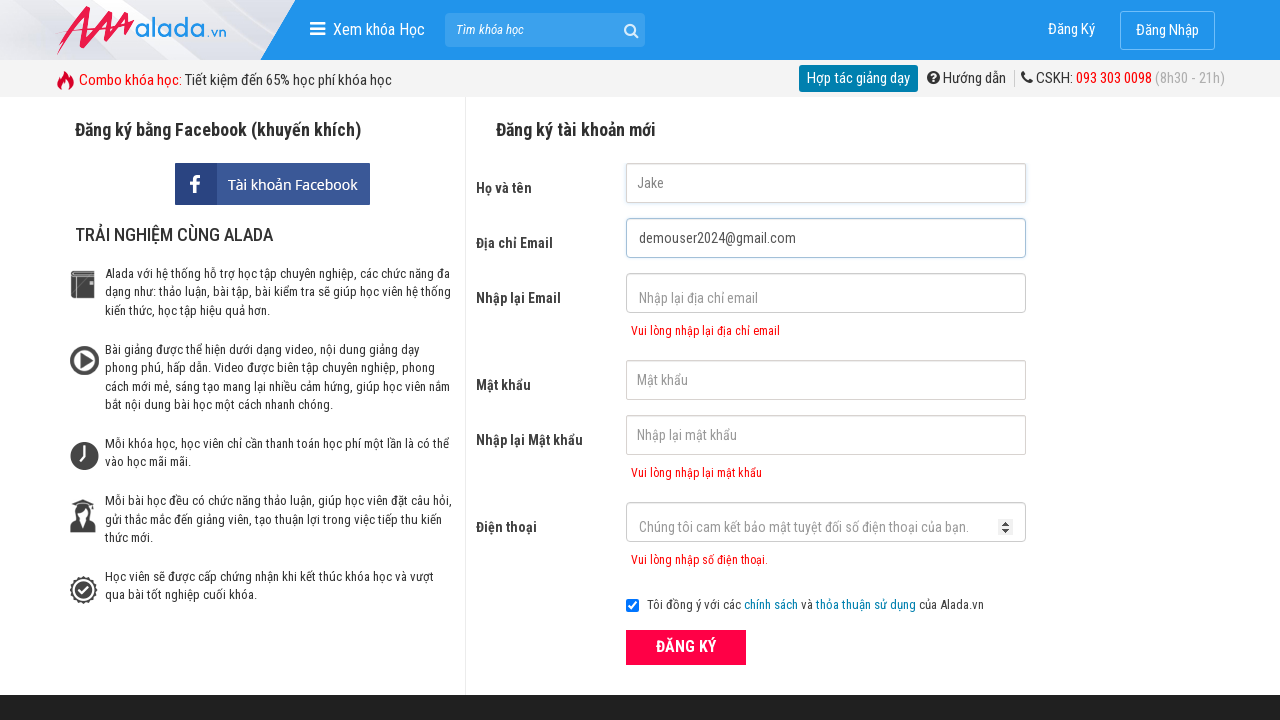

Filled confirm email field with 'demouser2024@gmail.com' for second test on #txtCEmail
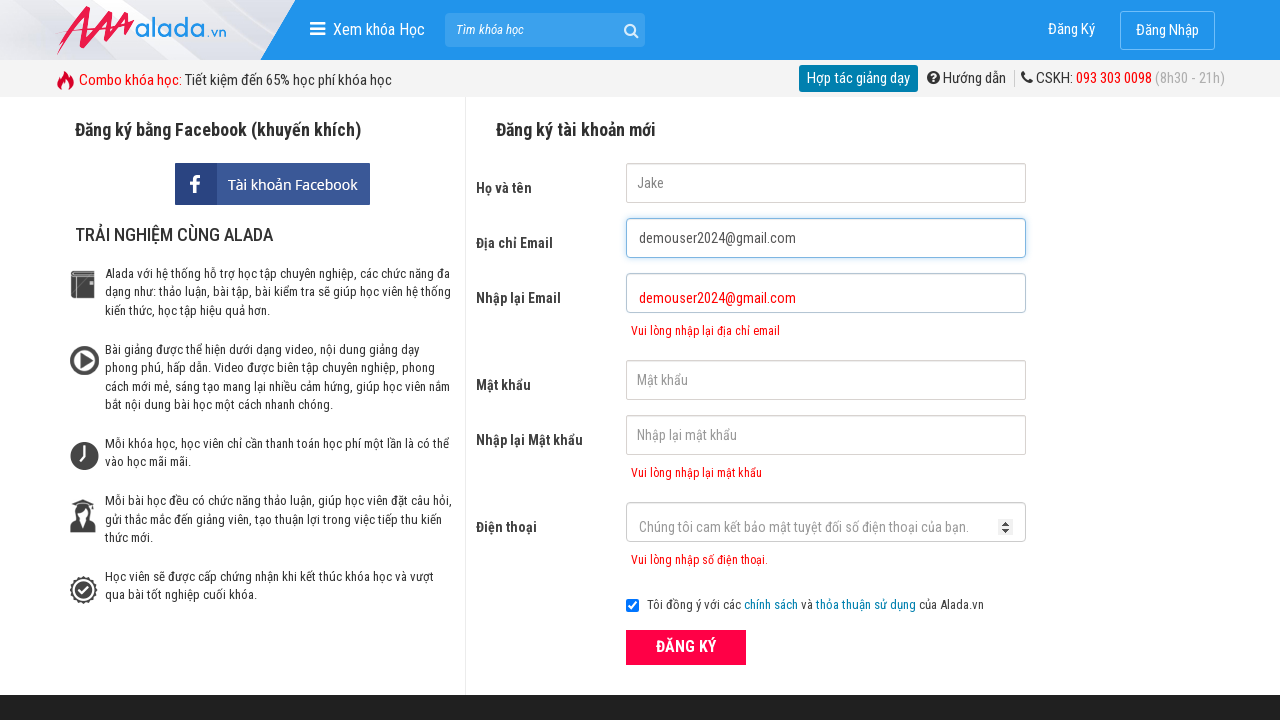

Filled password field with '123456' for second test on #txtPassword
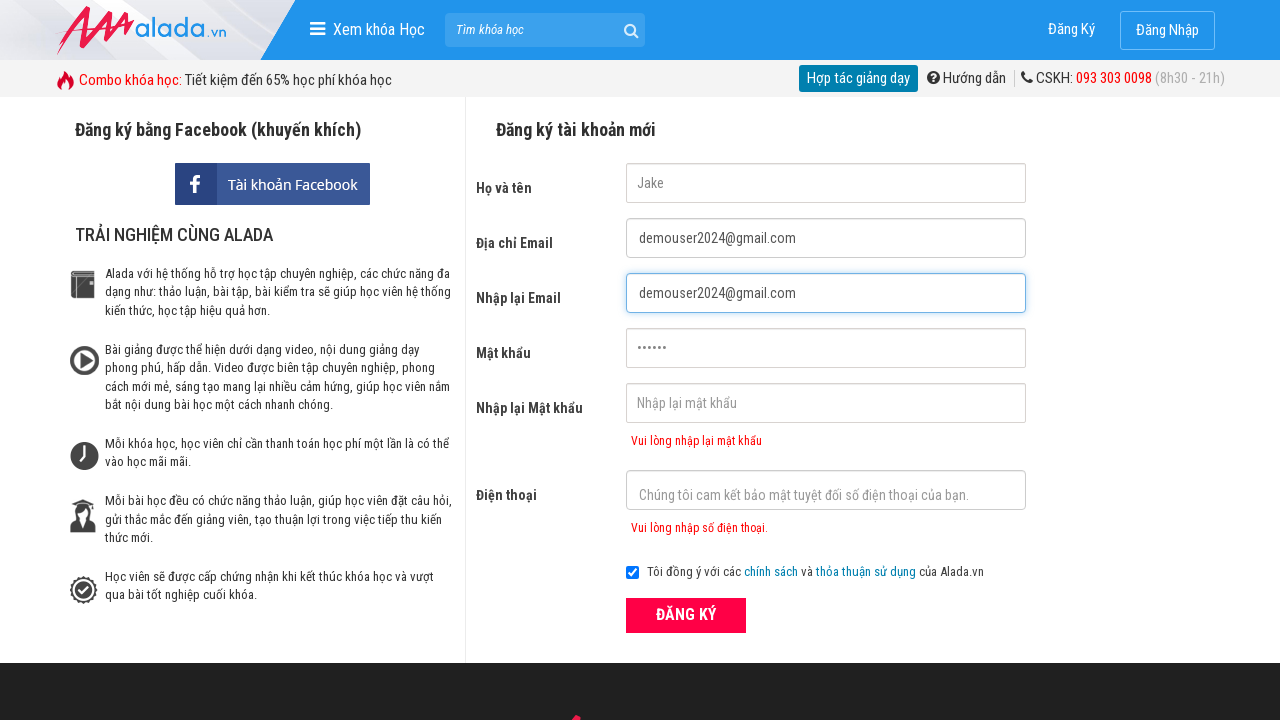

Filled confirm password field with '123456' for second test on #txtCPassword
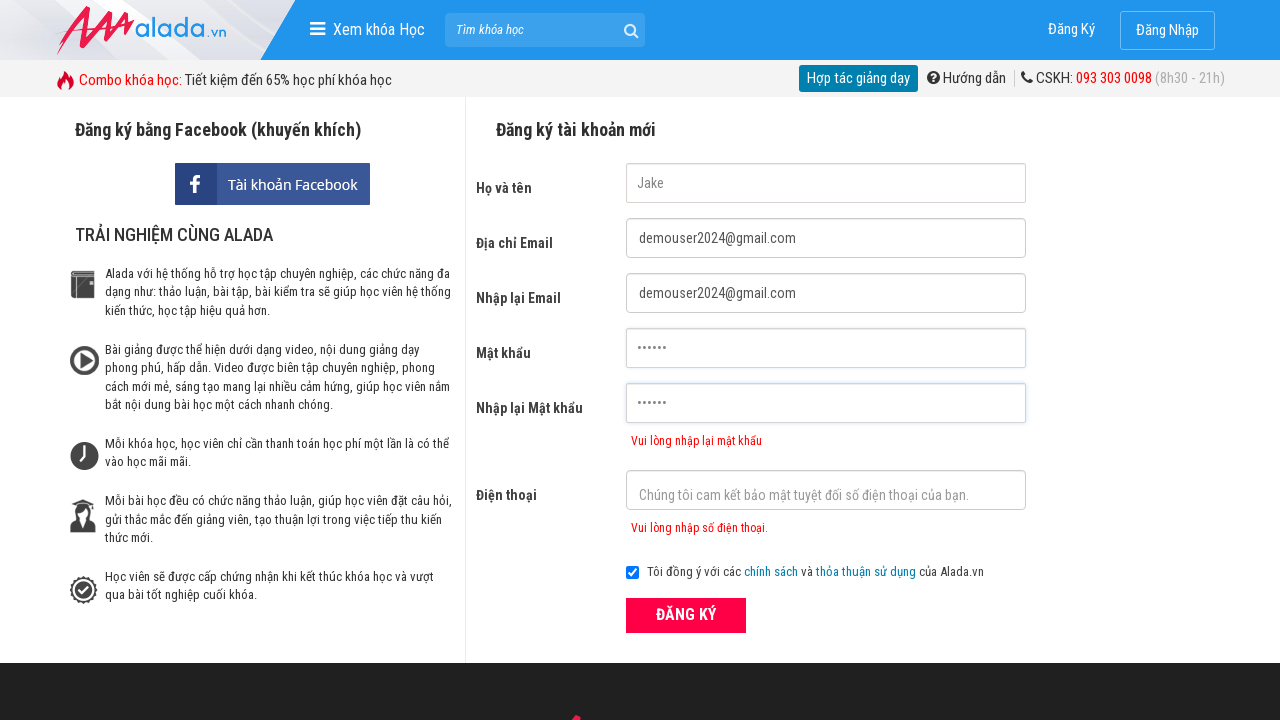

Filled phone field with invalid number '123' having wrong starting digits on #txtPhone
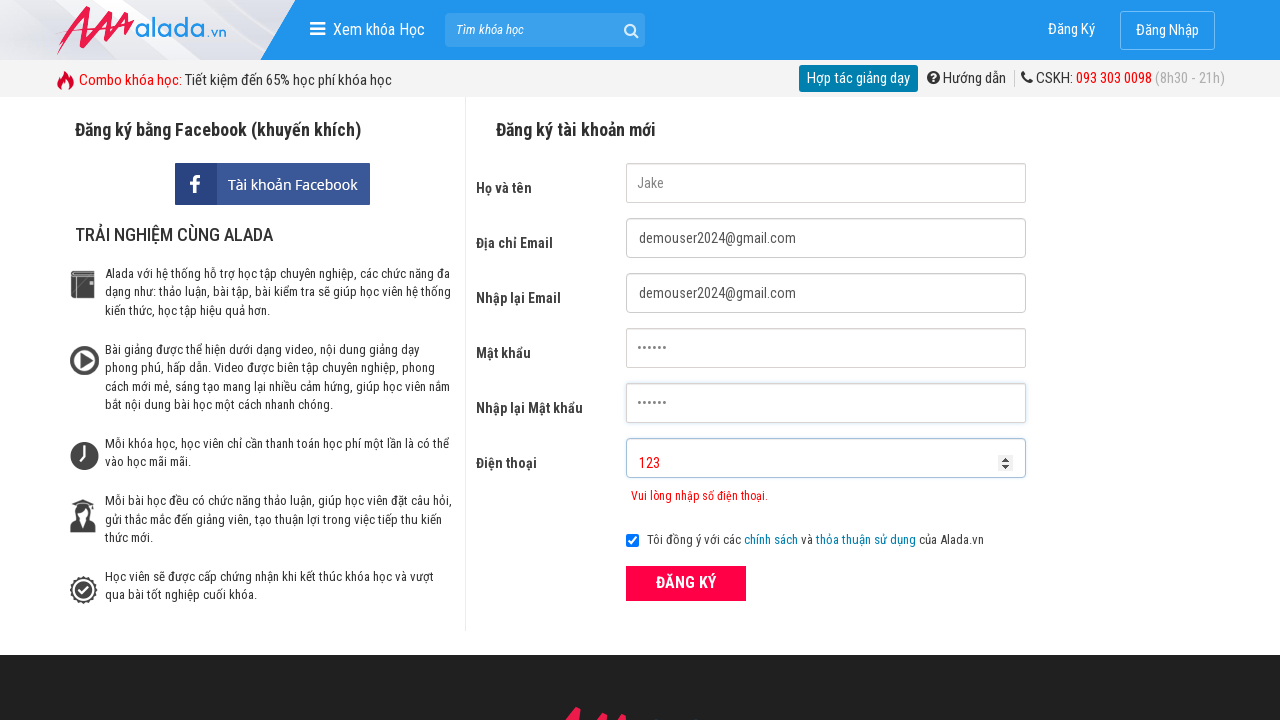

Clicked register button to submit form with invalid phone starting digits at (686, 583) on xpath=//button[text()='ĐĂNG KÝ' and @type='submit']
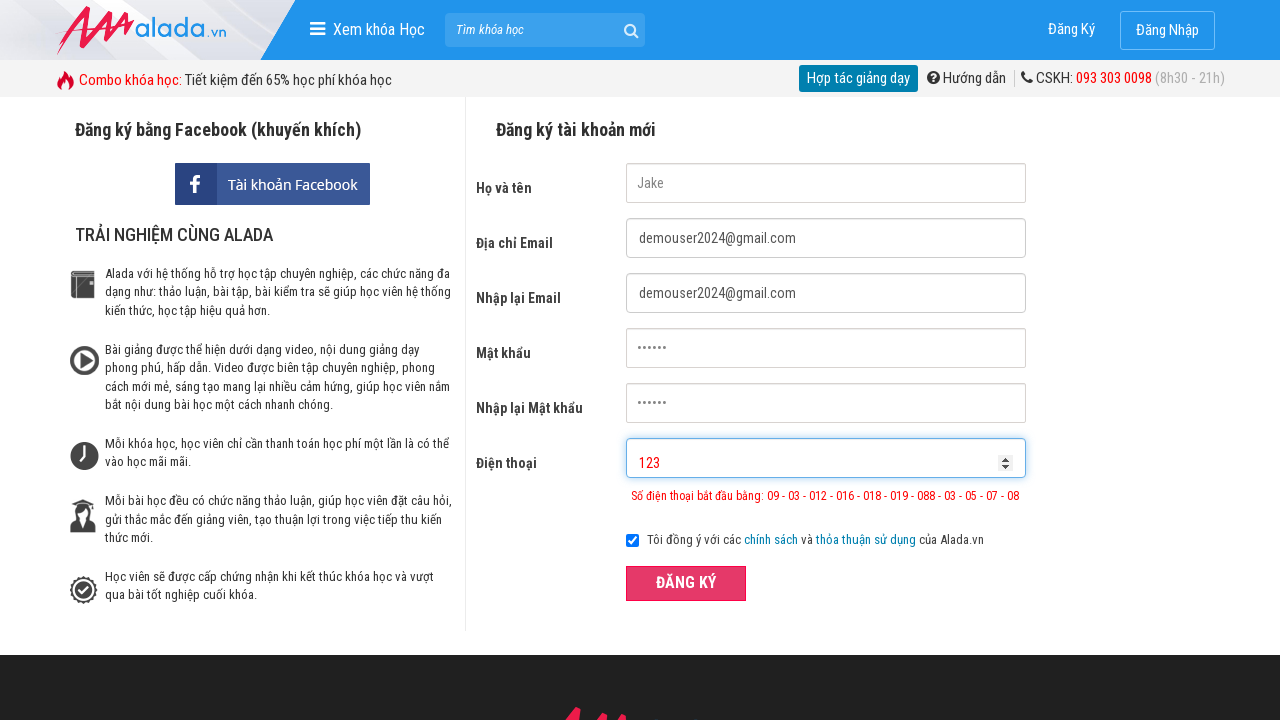

Verified phone validation error message displayed for invalid starting digits
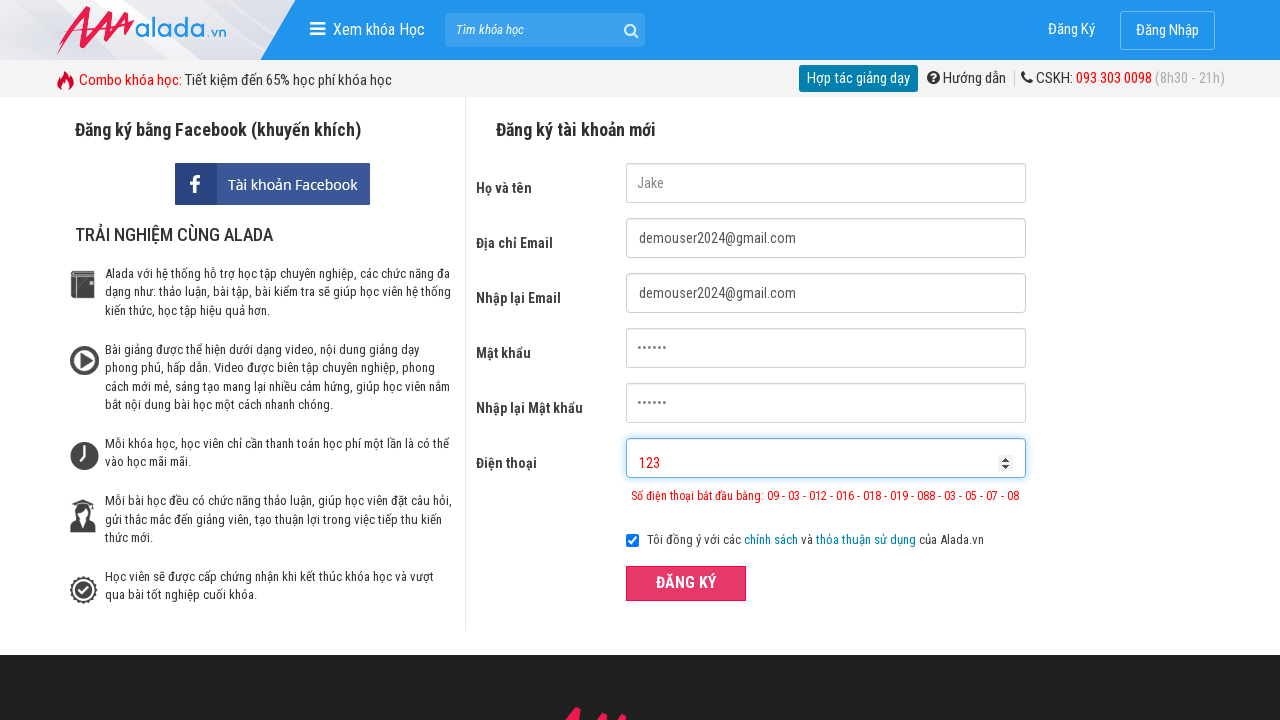

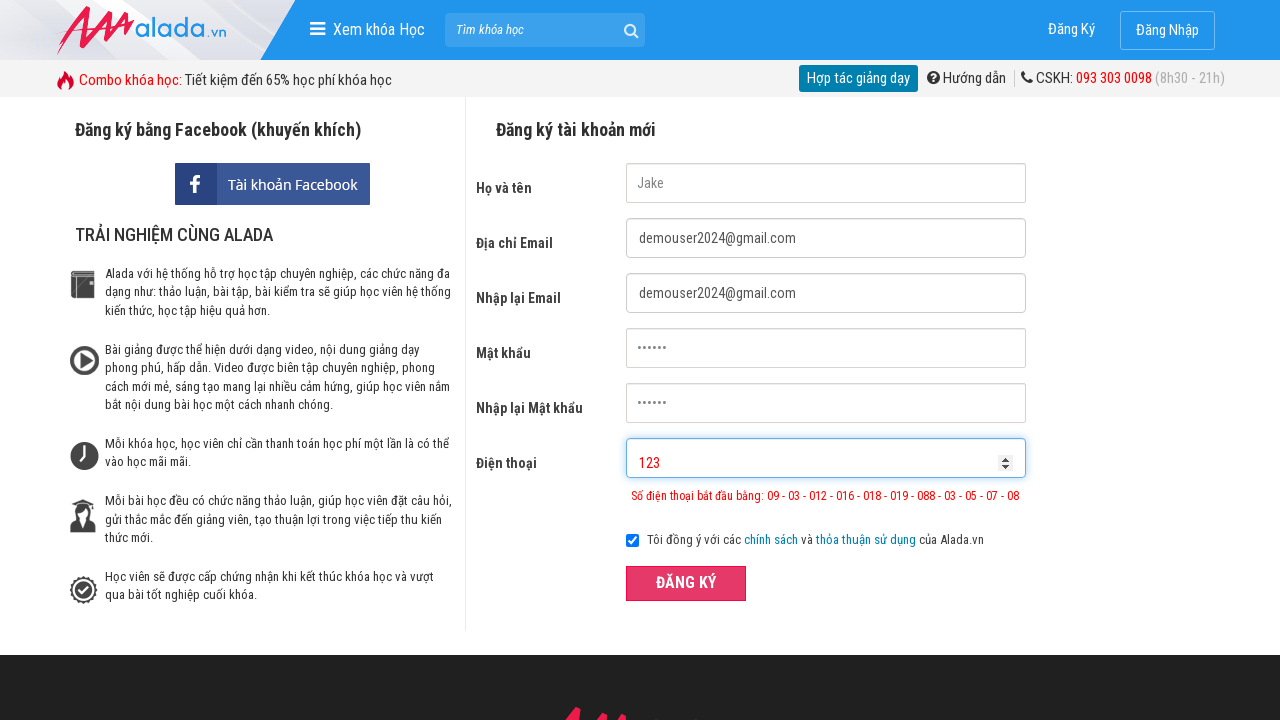